Tests that completed items are removed when Clear completed button is clicked

Starting URL: https://demo.playwright.dev/todomvc

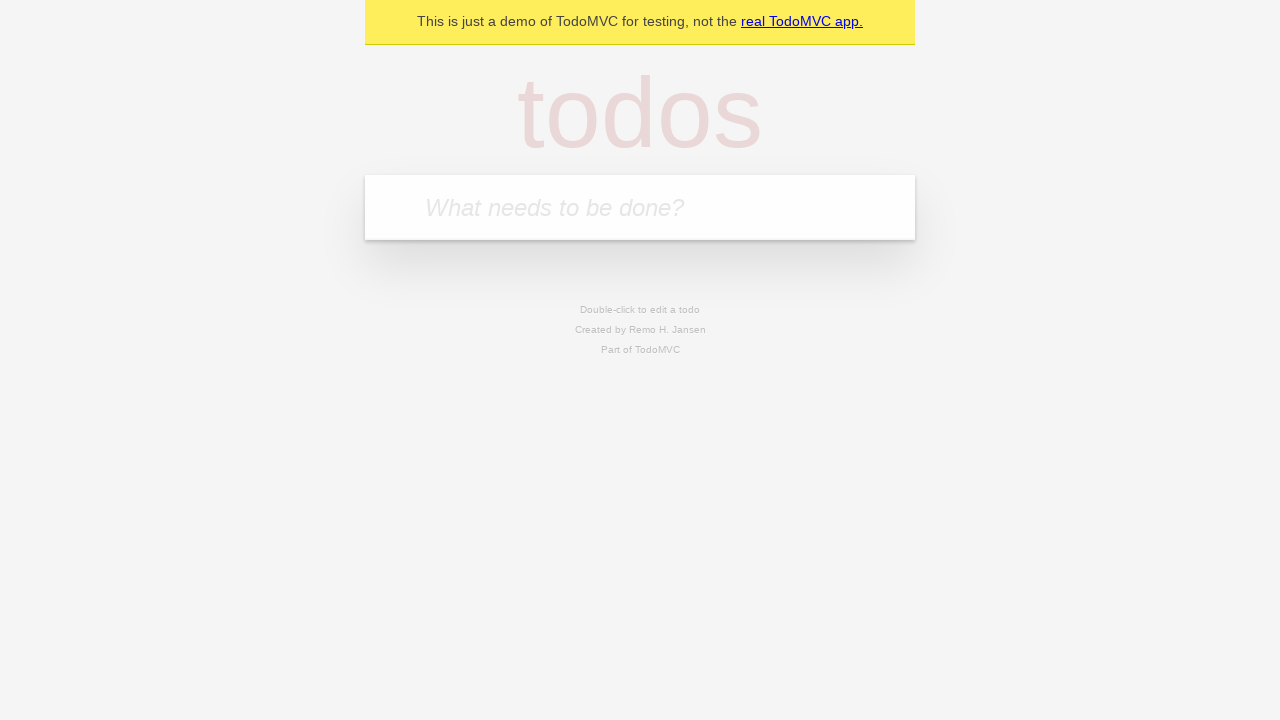

Filled todo input with 'buy some cheese' on internal:attr=[placeholder="What needs to be done?"i]
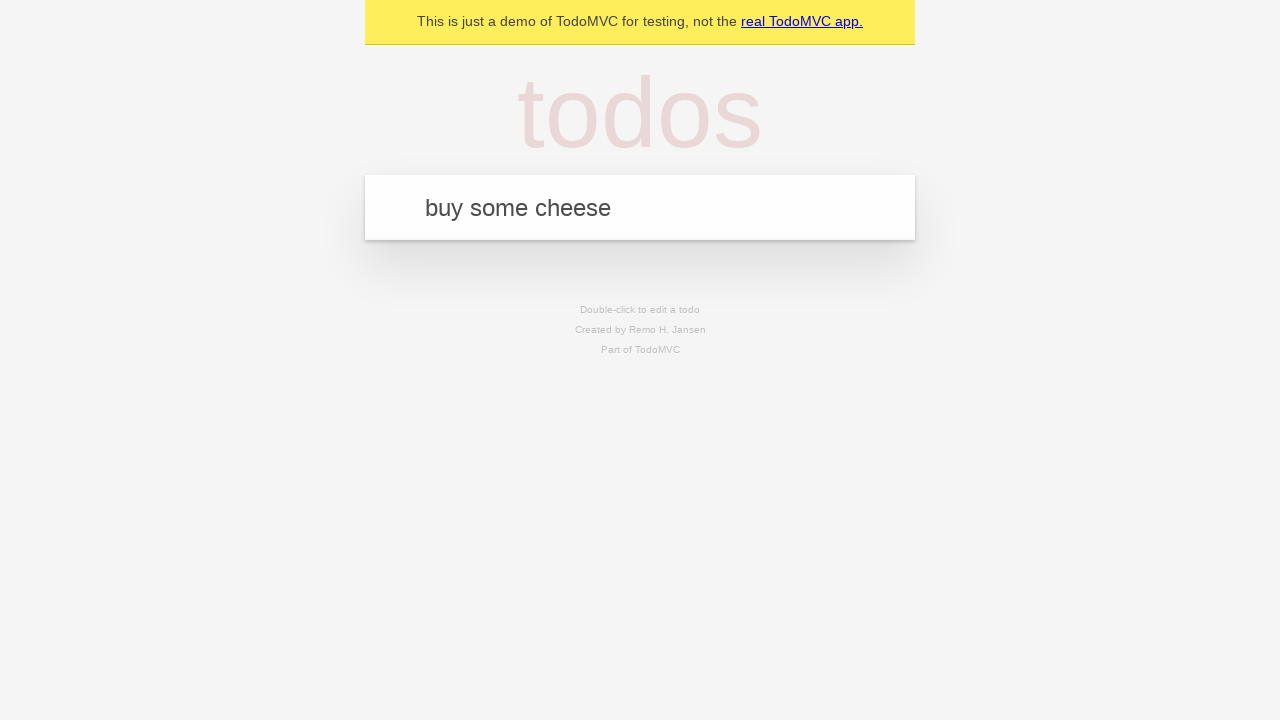

Pressed Enter to add first todo on internal:attr=[placeholder="What needs to be done?"i]
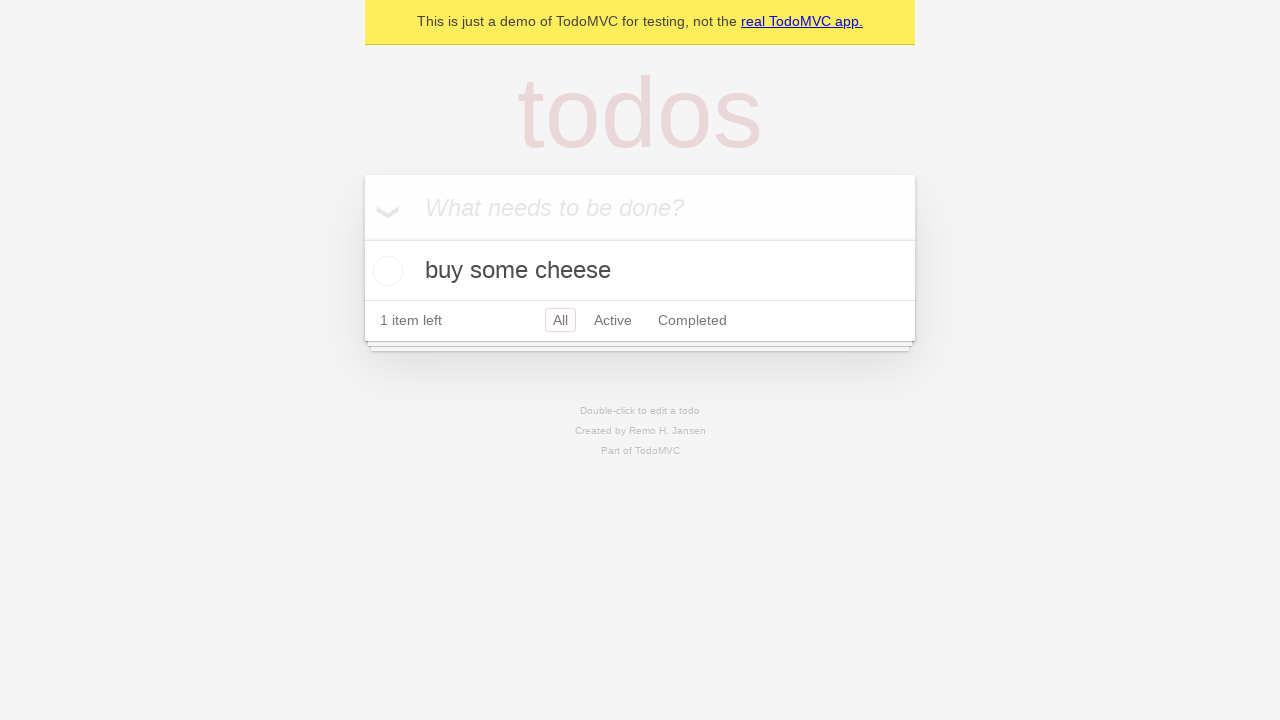

Filled todo input with 'feed the cat' on internal:attr=[placeholder="What needs to be done?"i]
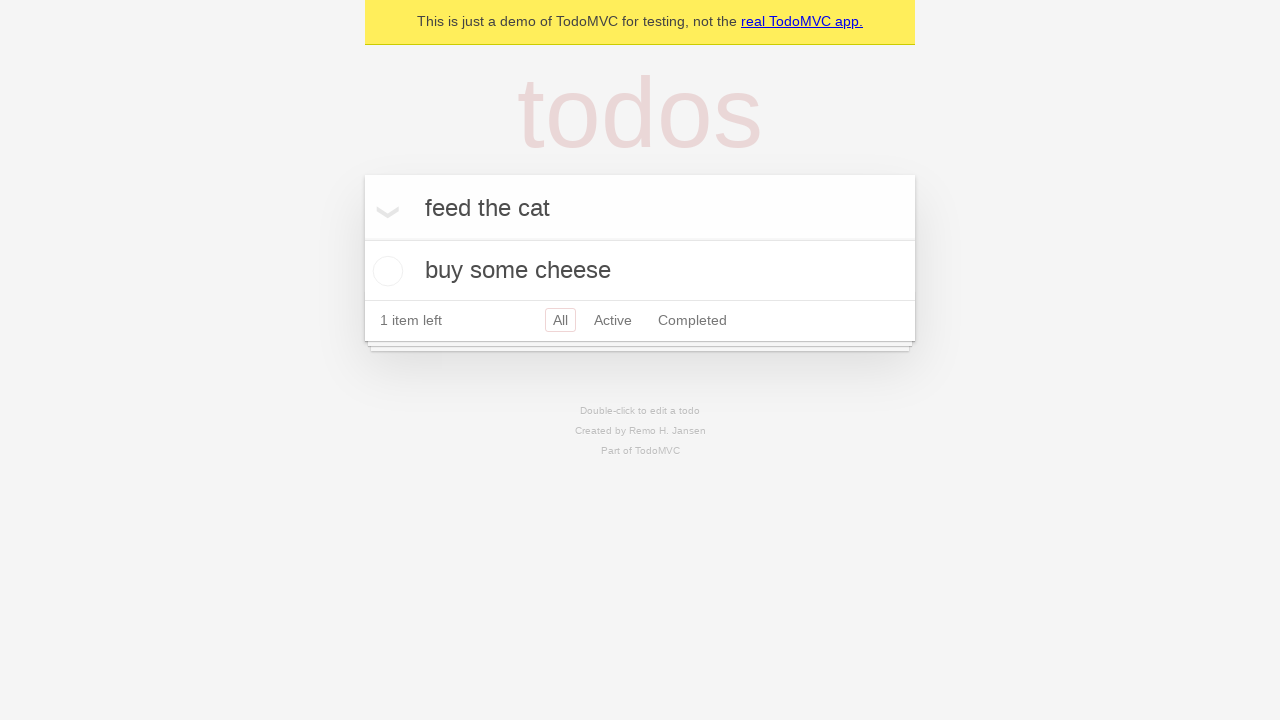

Pressed Enter to add second todo on internal:attr=[placeholder="What needs to be done?"i]
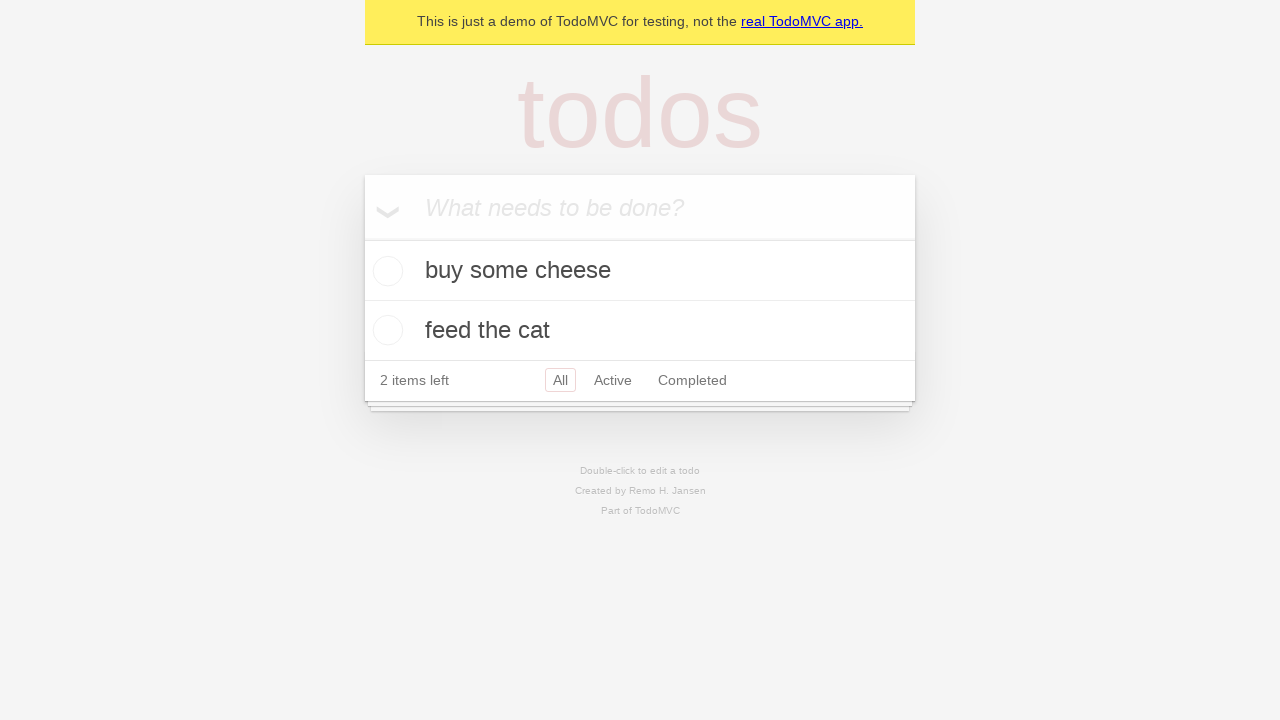

Filled todo input with 'book a doctors appointment' on internal:attr=[placeholder="What needs to be done?"i]
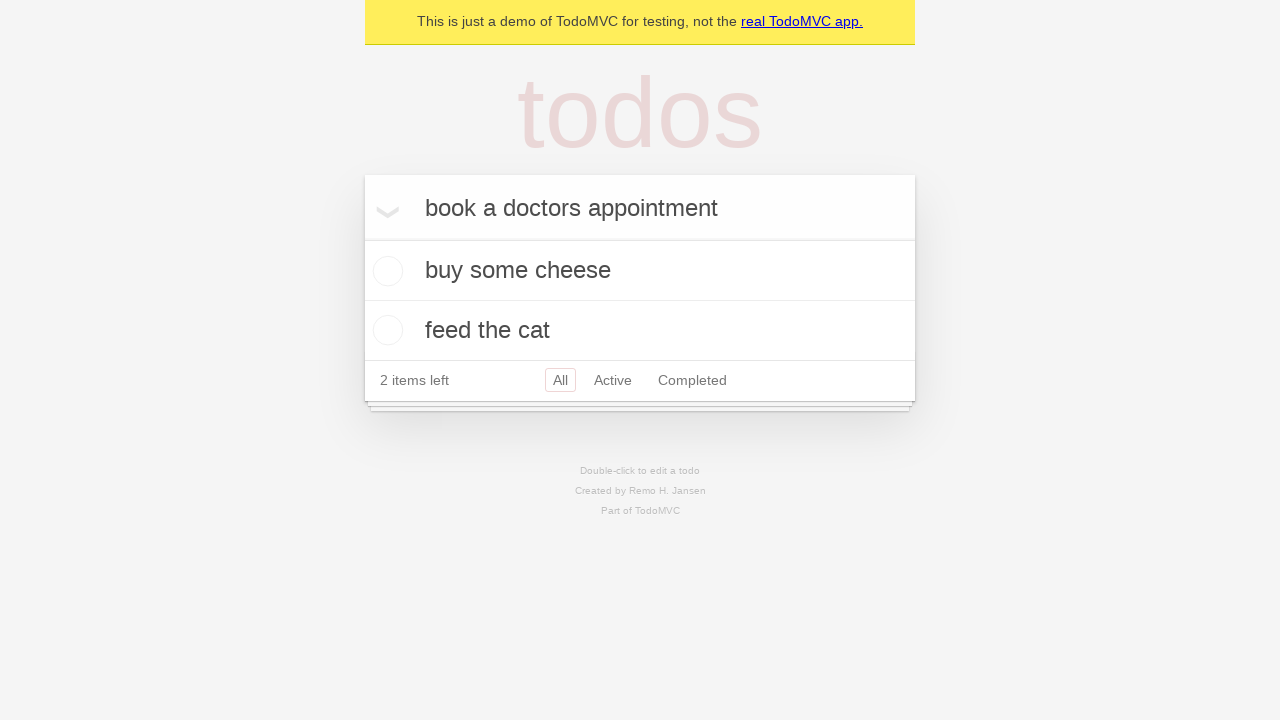

Pressed Enter to add third todo on internal:attr=[placeholder="What needs to be done?"i]
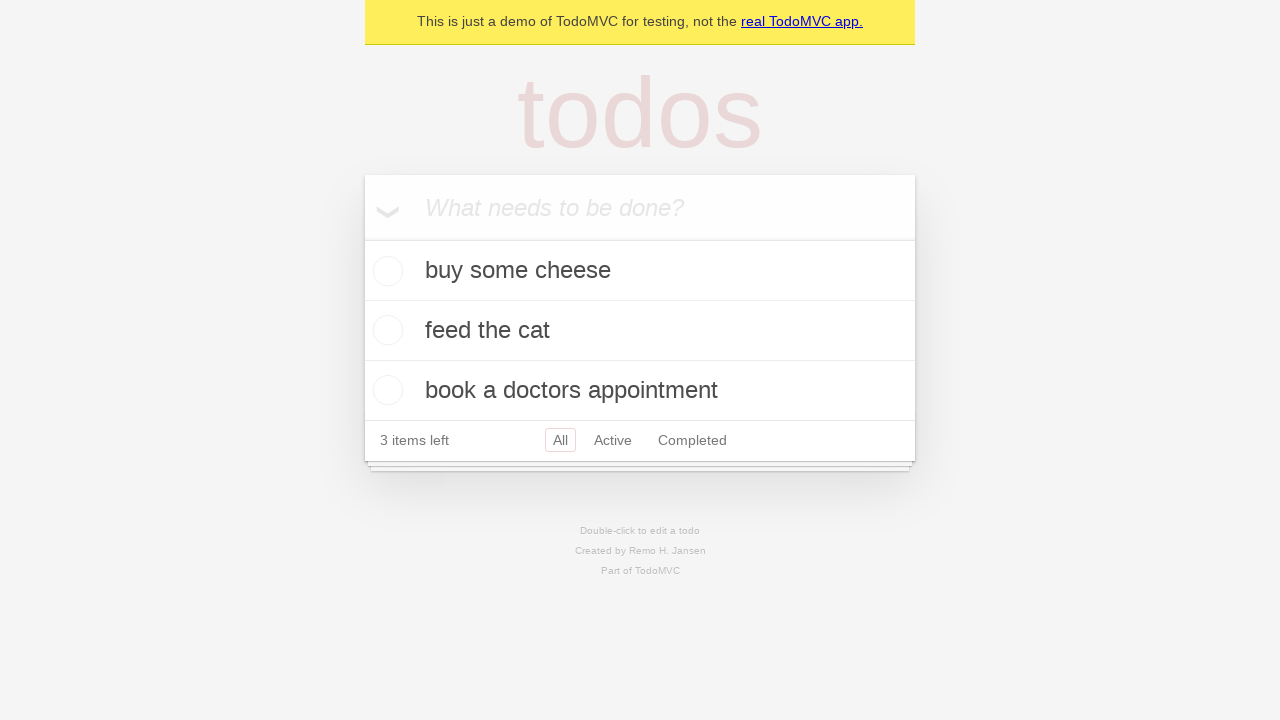

Checked the second todo item (feed the cat) at (385, 330) on internal:testid=[data-testid="todo-item"s] >> nth=1 >> internal:role=checkbox
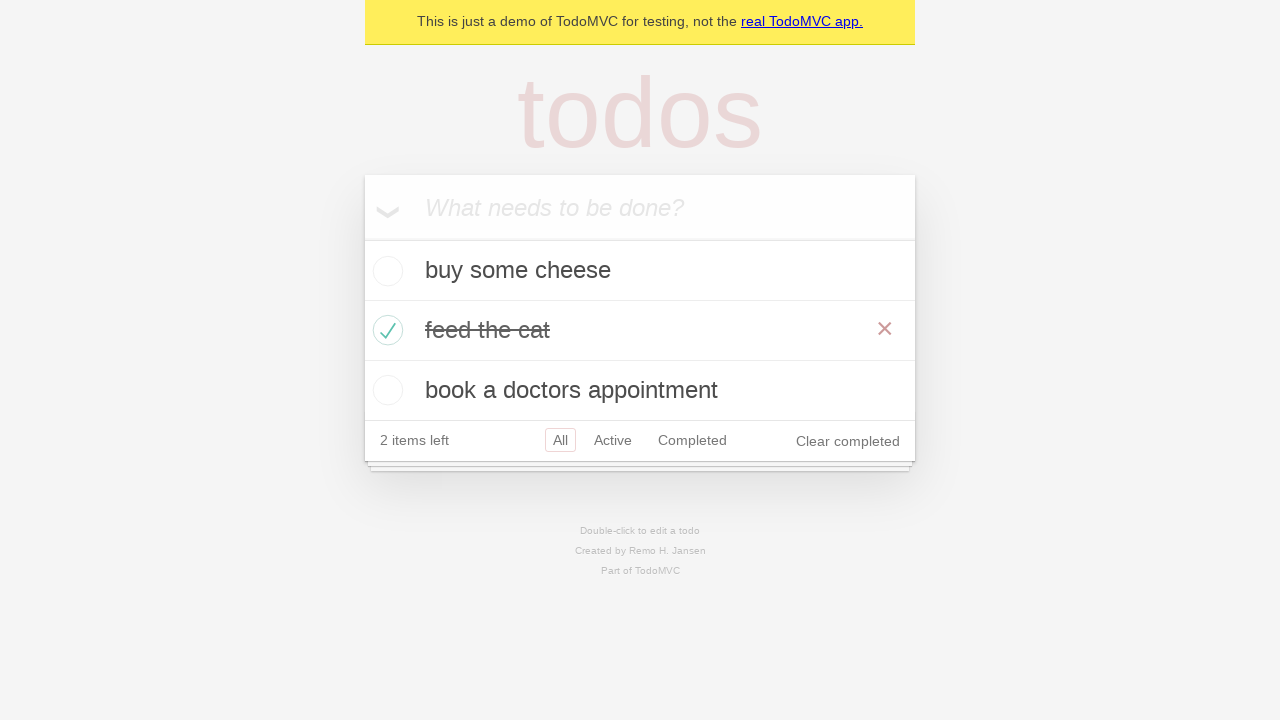

Clicked 'Clear completed' button to remove checked todos at (848, 441) on internal:role=button[name="Clear completed"i]
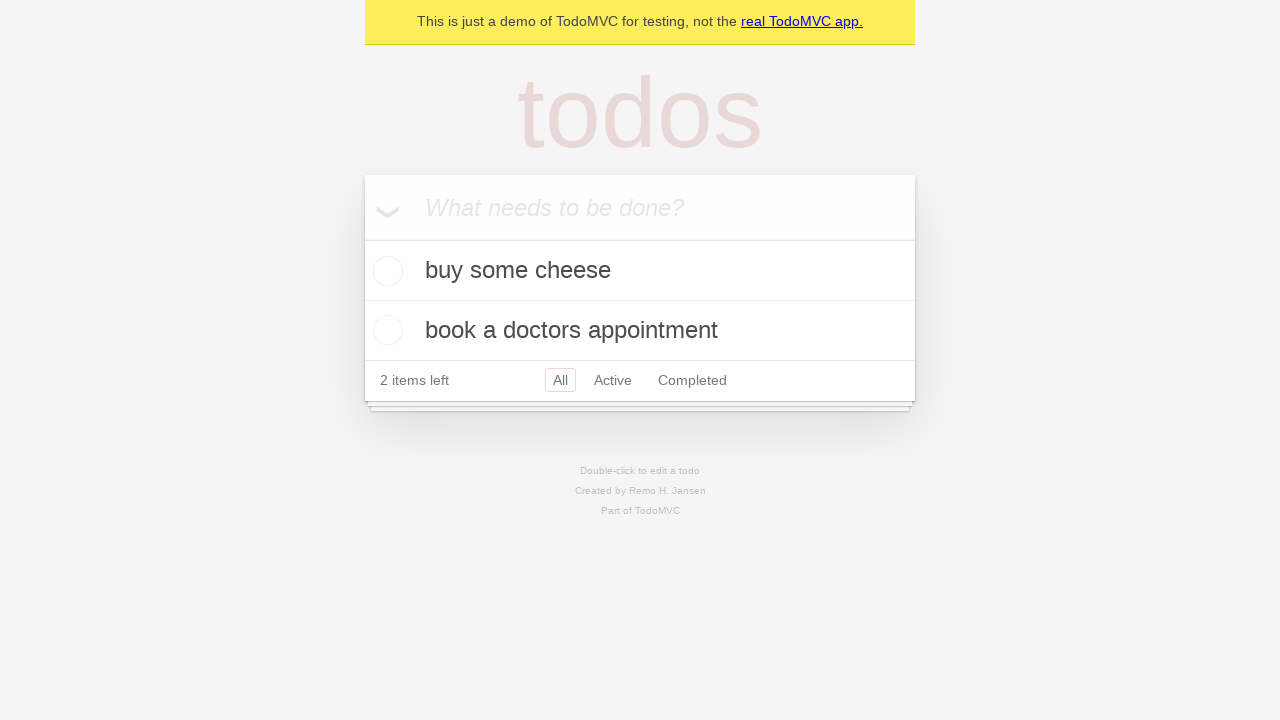

Verified that only 2 todo items remain after clearing completed items
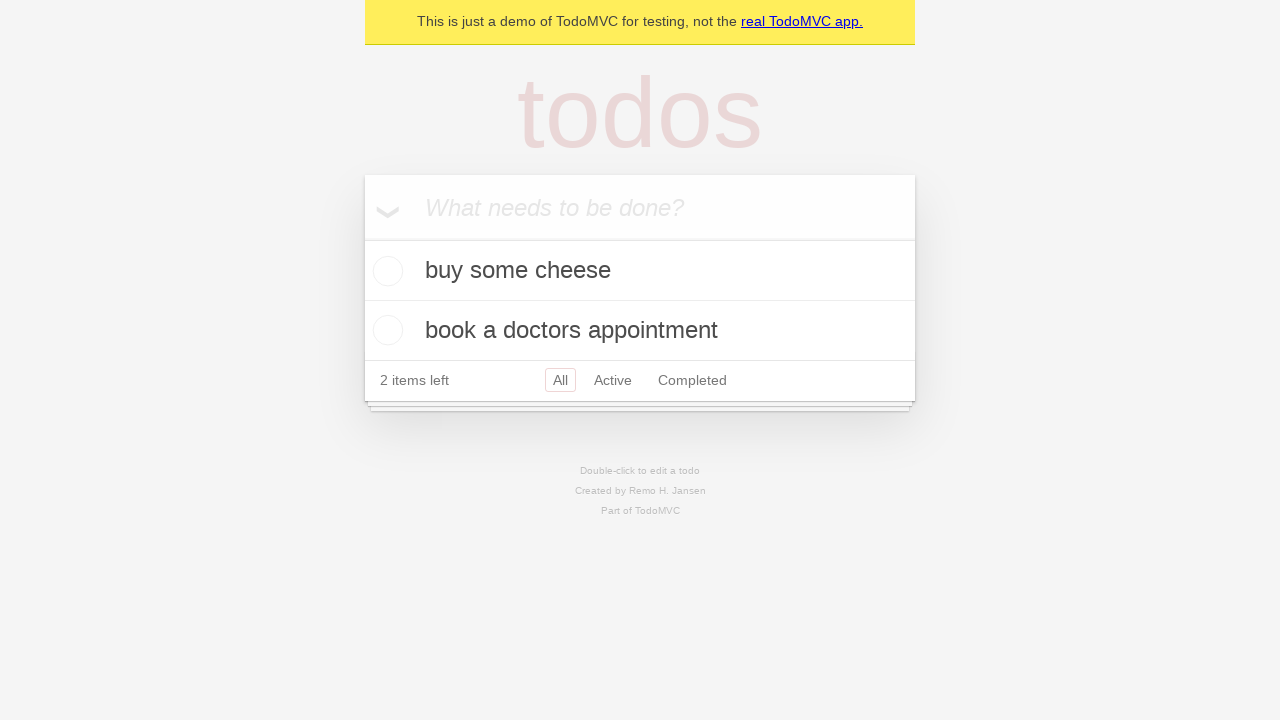

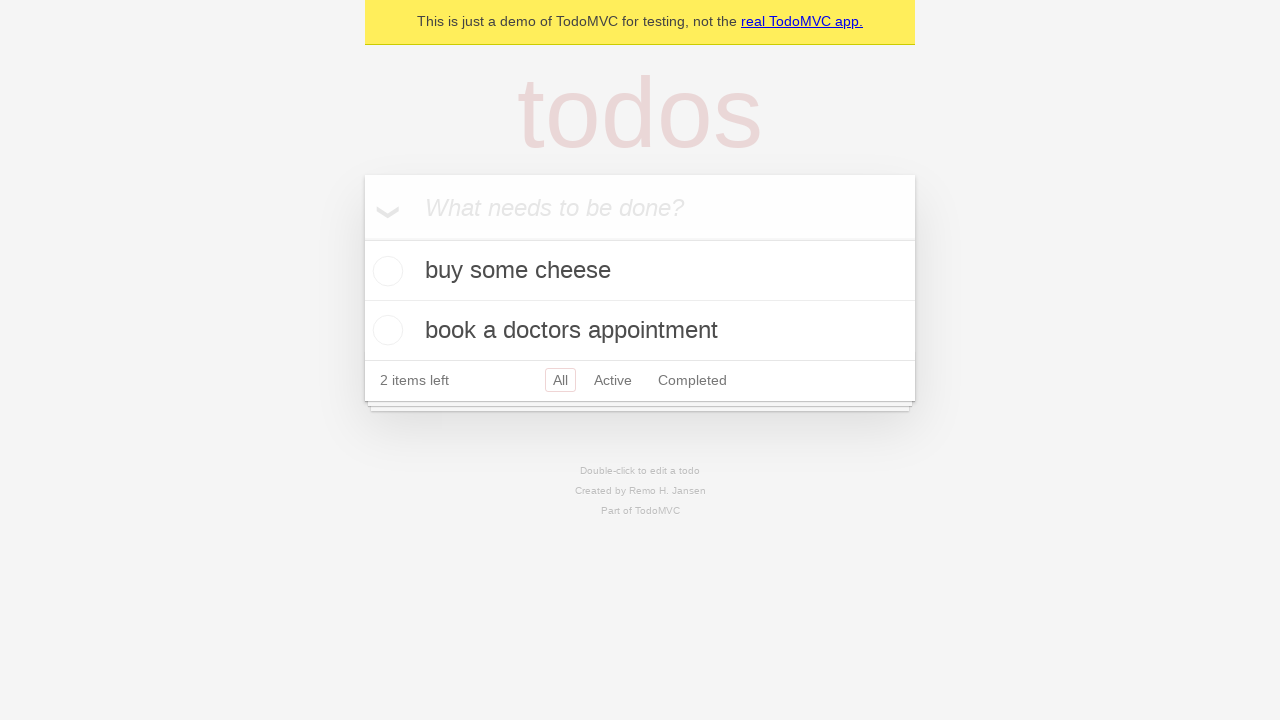